Tests handling of different JavaScript alert types including simple alerts, confirmation dialogs, and prompt dialogs on a demo automation testing site

Starting URL: http://demo.automationtesting.in/Alerts.html

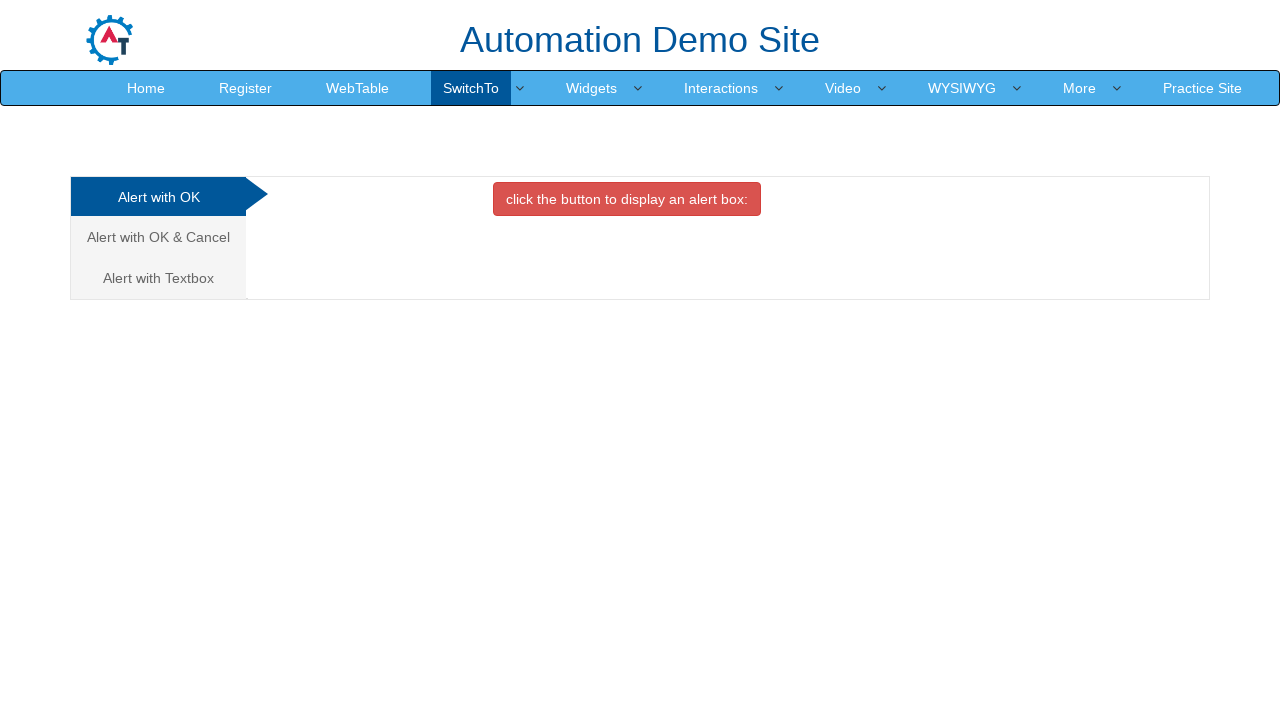

Clicked button to trigger simple alert at (627, 199) on xpath=//button[@class='btn btn-danger']
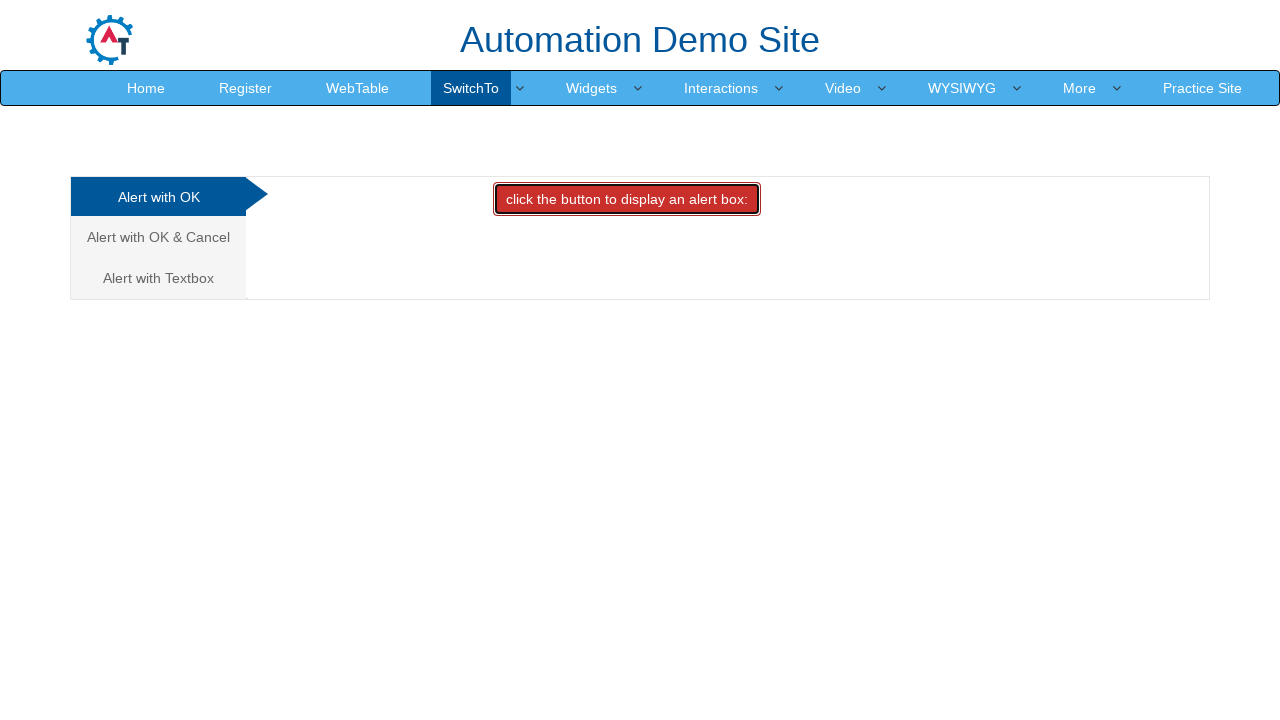

Set up dialog handler to accept simple alert
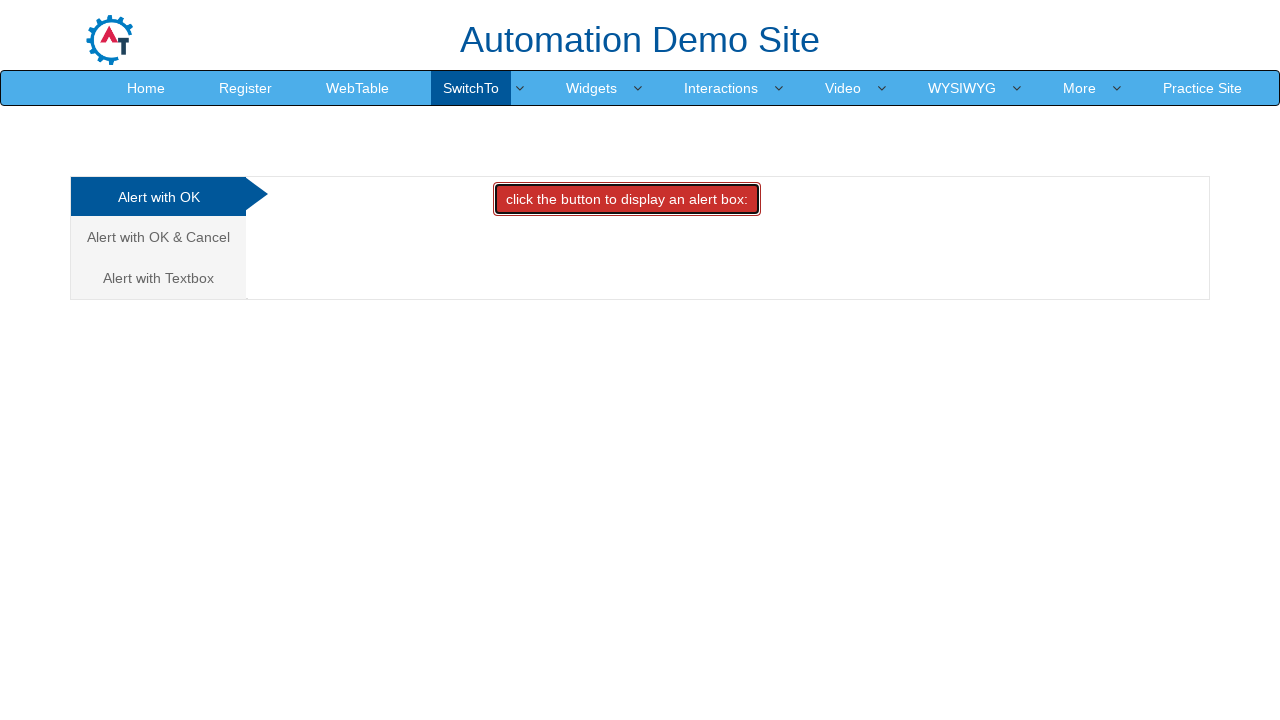

Clicked on 'Alert with OK & Cancel' navigation option at (158, 237) on text=Alert with OK & Cancel
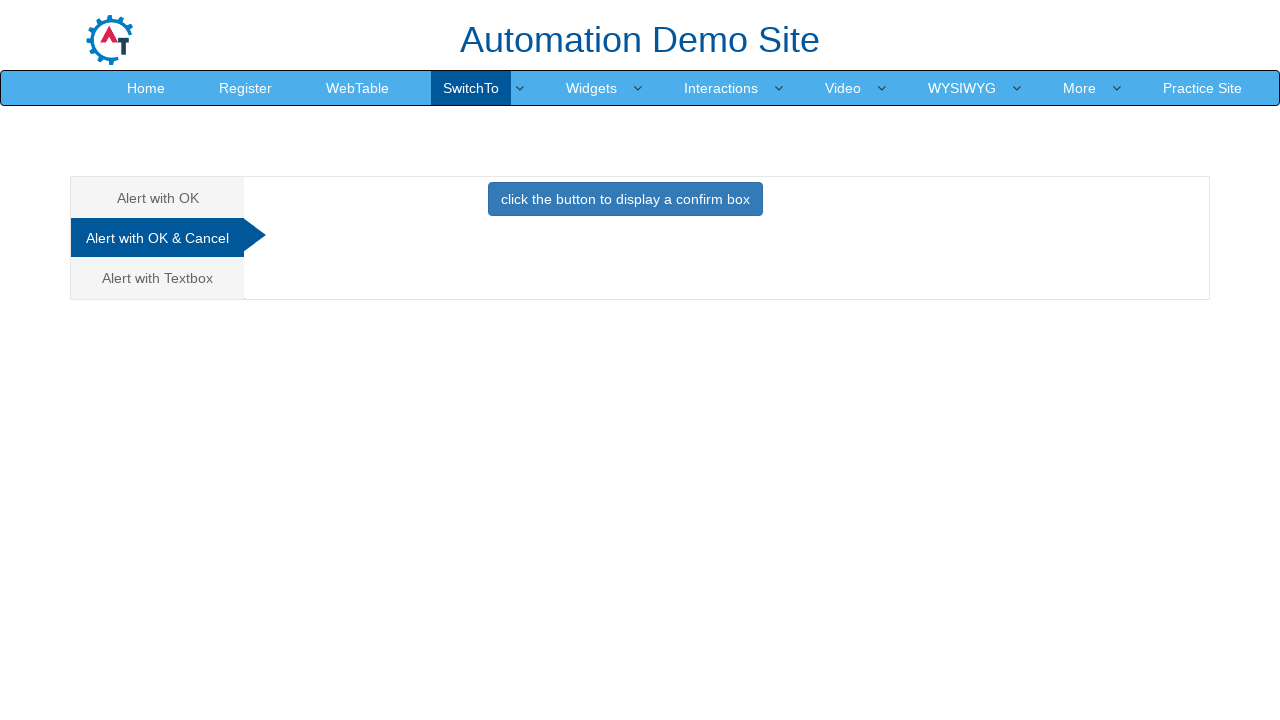

Clicked button to trigger confirmation alert at (625, 199) on xpath=//button[@class='btn btn-primary']
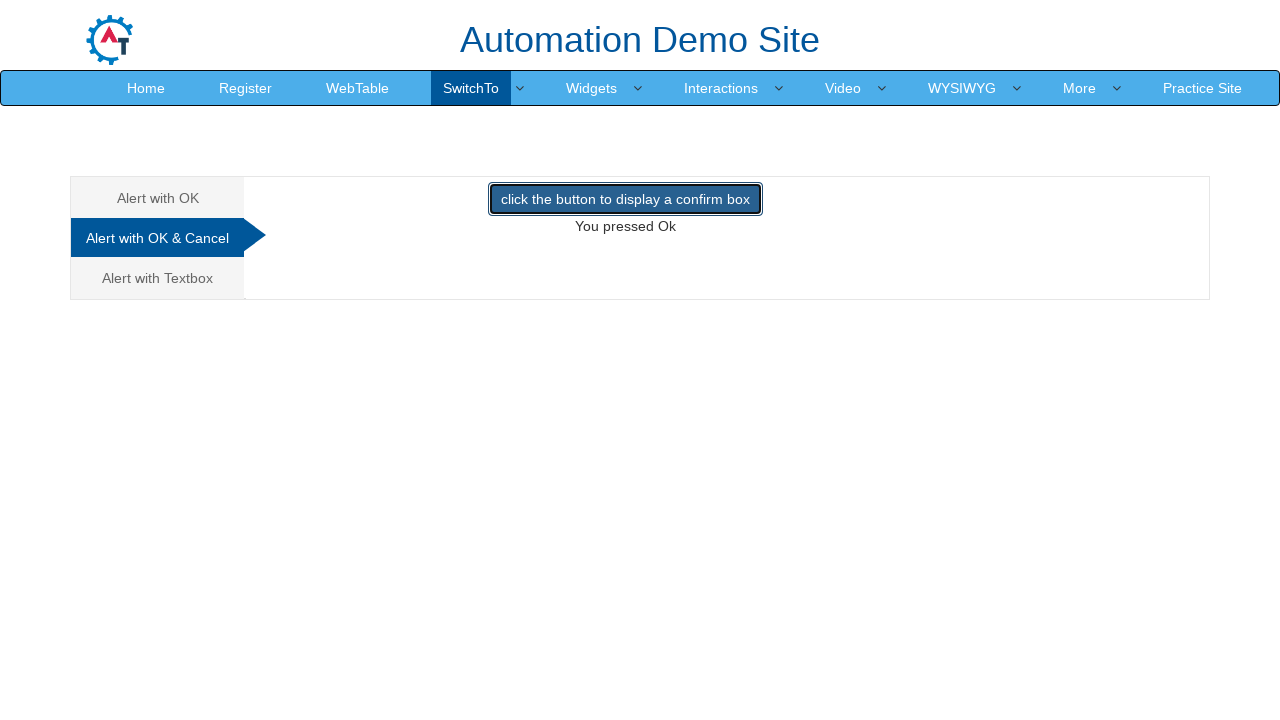

Set up dialog handler to dismiss confirmation alert
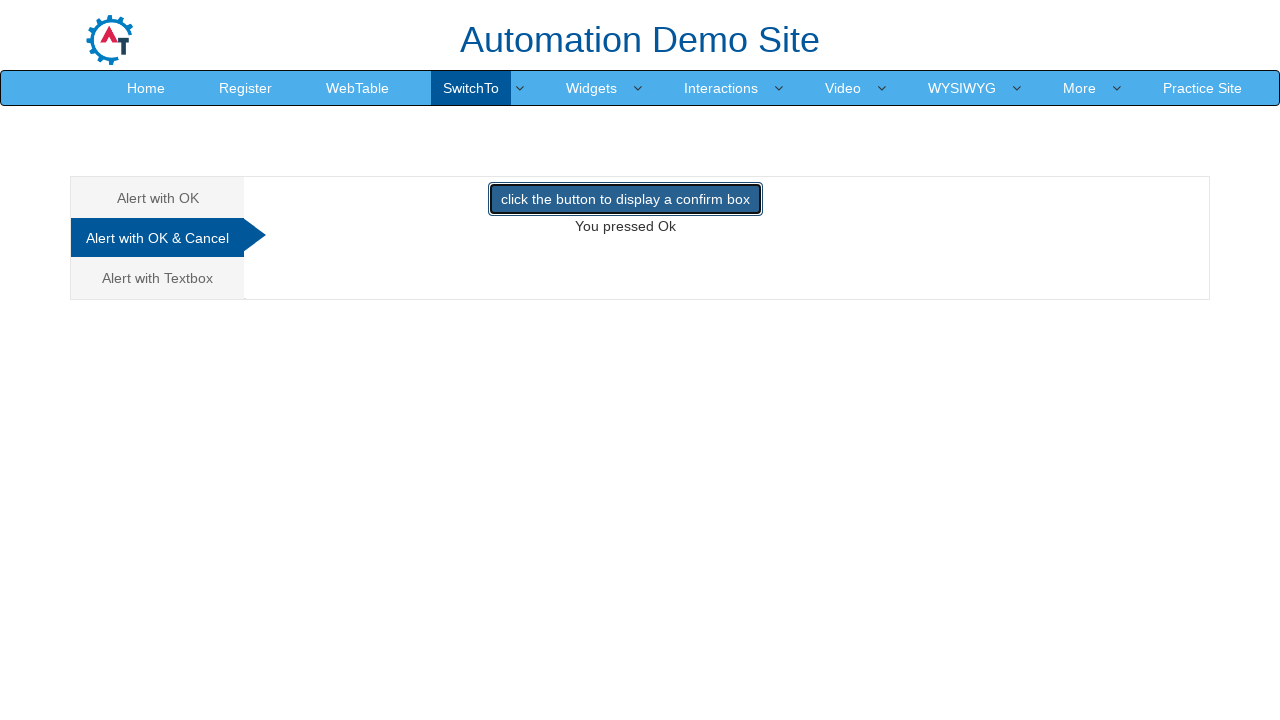

Clicked on 'Alert with Textbox' navigation option at (158, 278) on text=Alert with Textbox
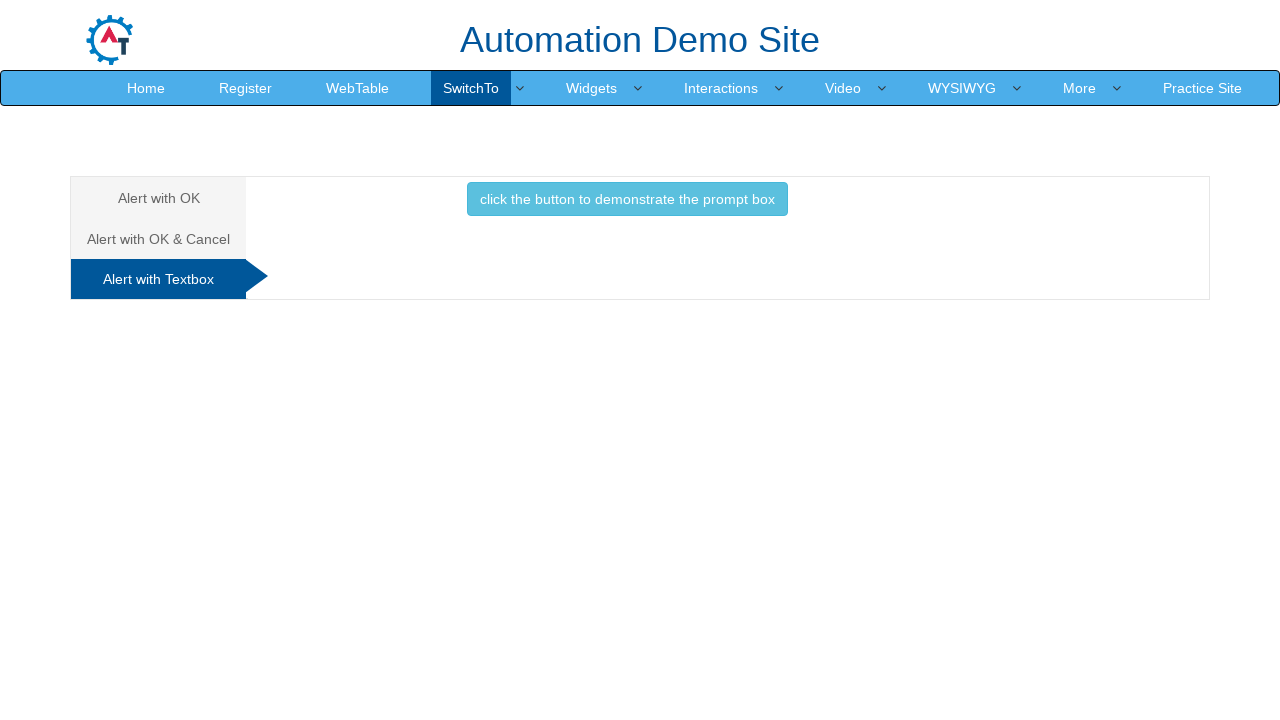

Clicked button to trigger prompt alert at (627, 199) on xpath=//button[@class='btn btn-info']
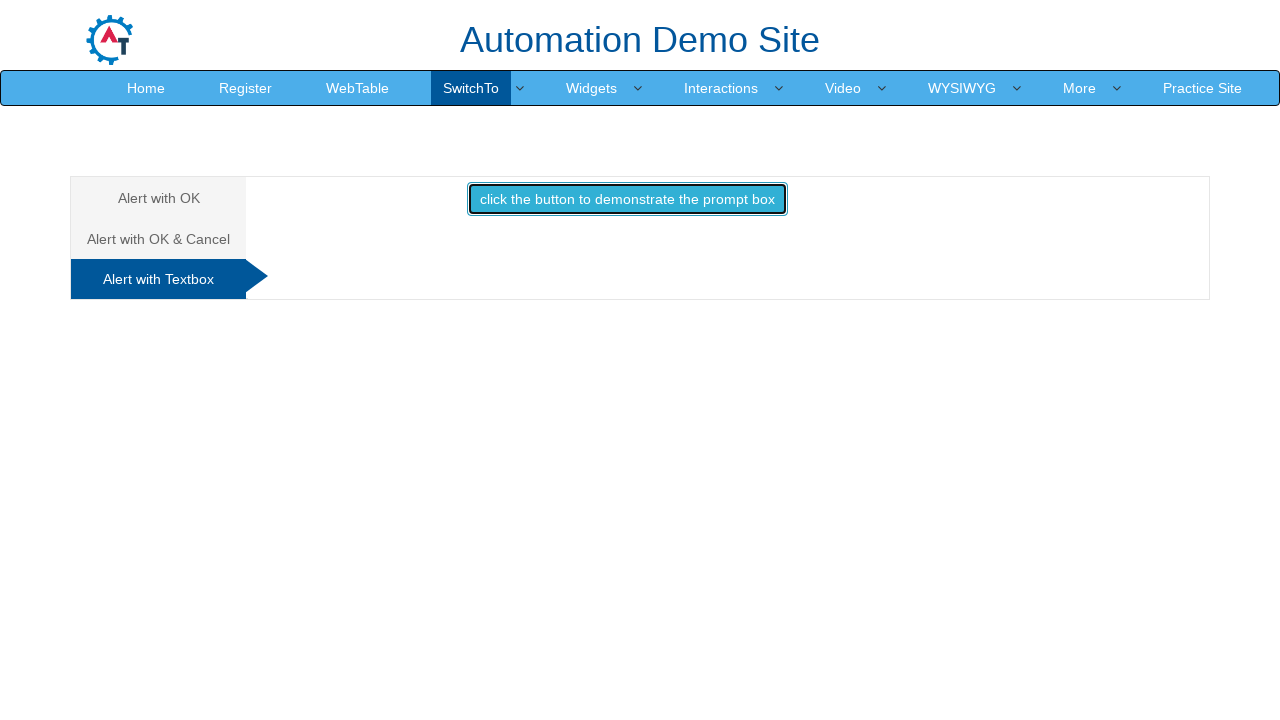

Set up dialog handler to accept prompt alert with text 'automation tester'
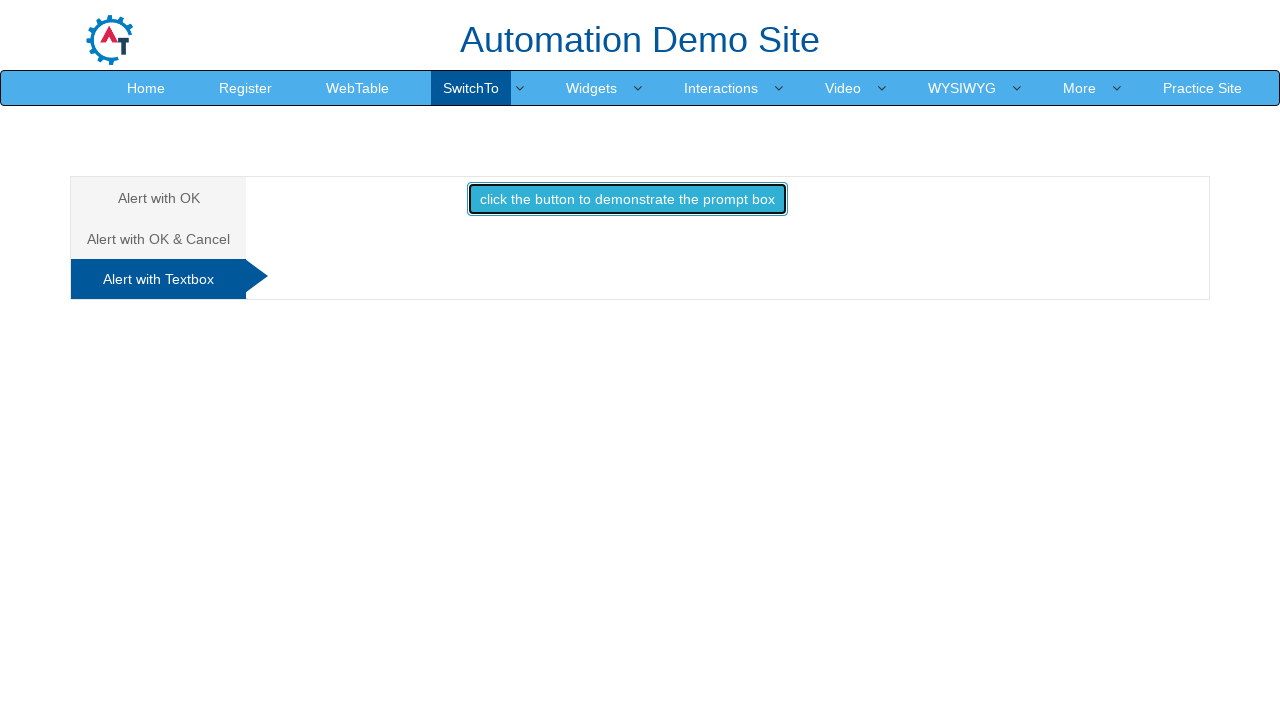

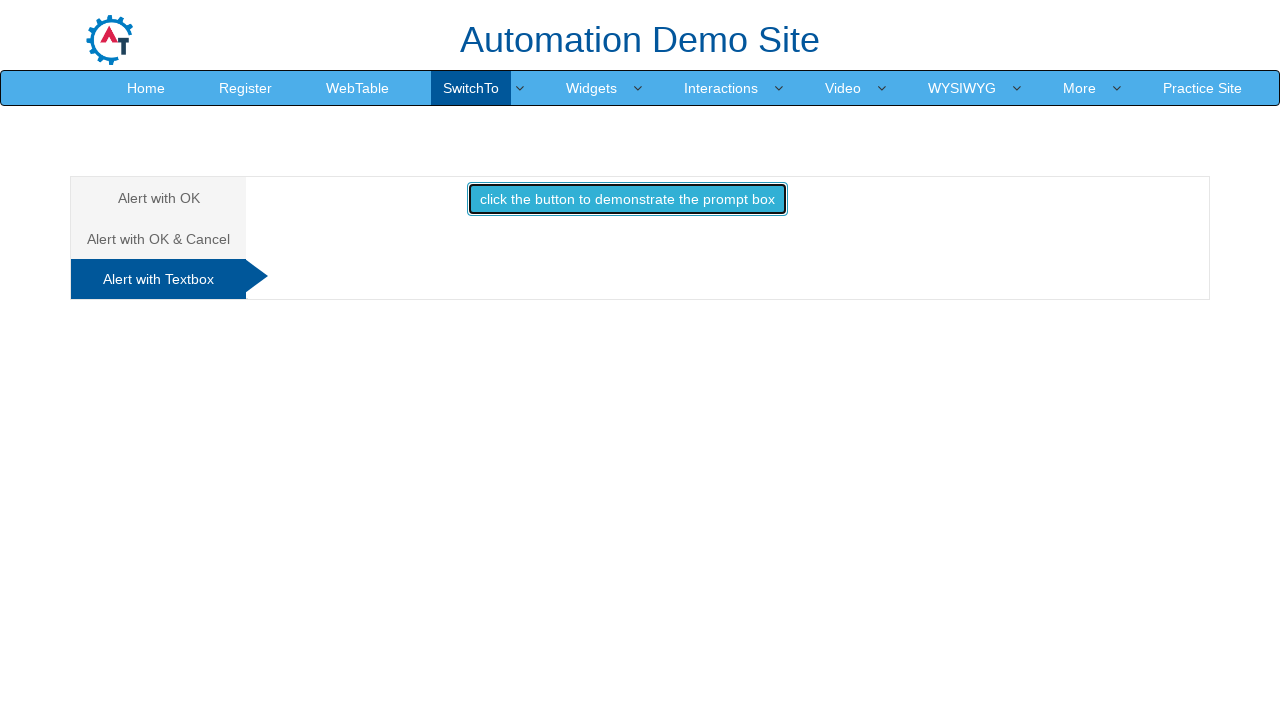